Navigates to DemoQA website and then to the elements section

Starting URL: https://demoqa.com/

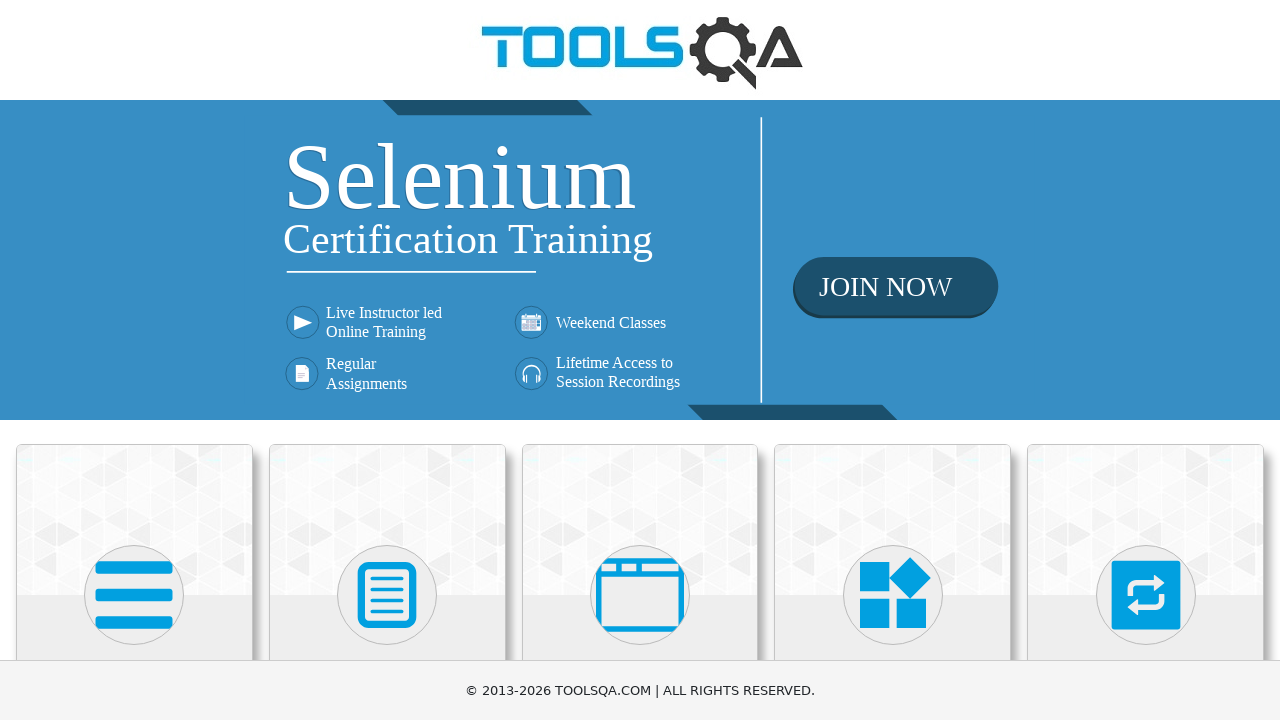

Navigated to DemoQA elements section
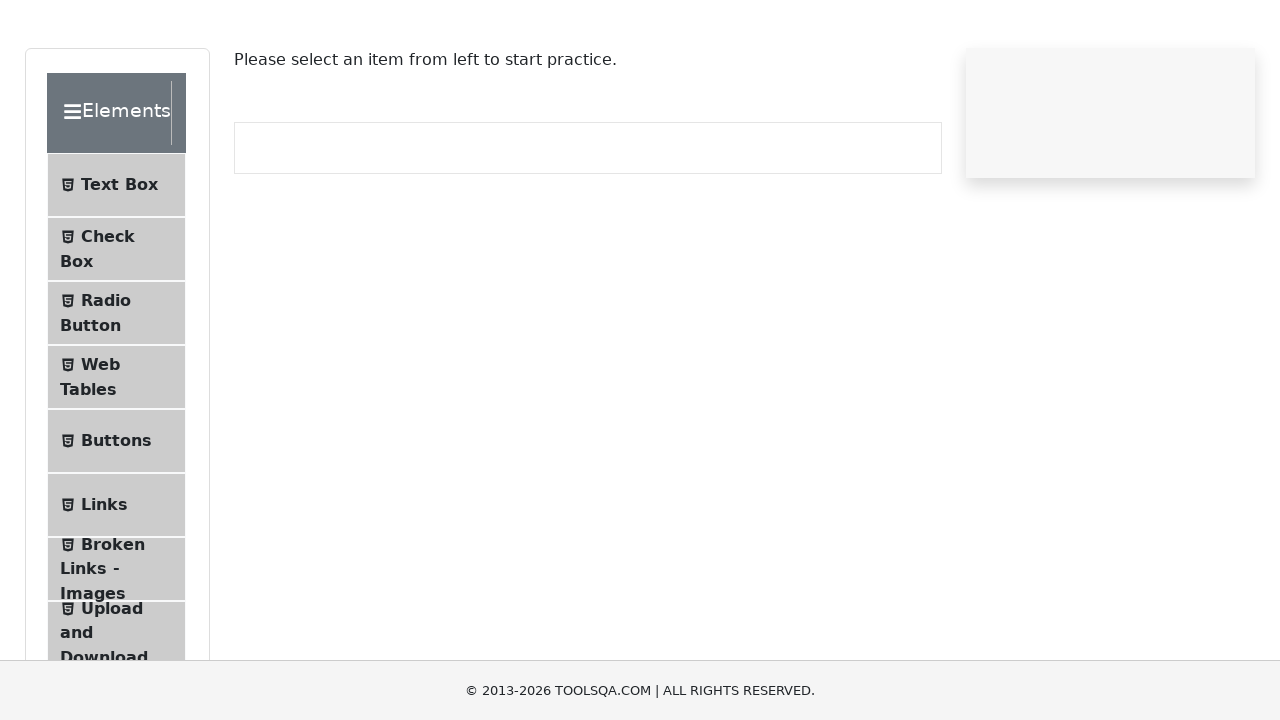

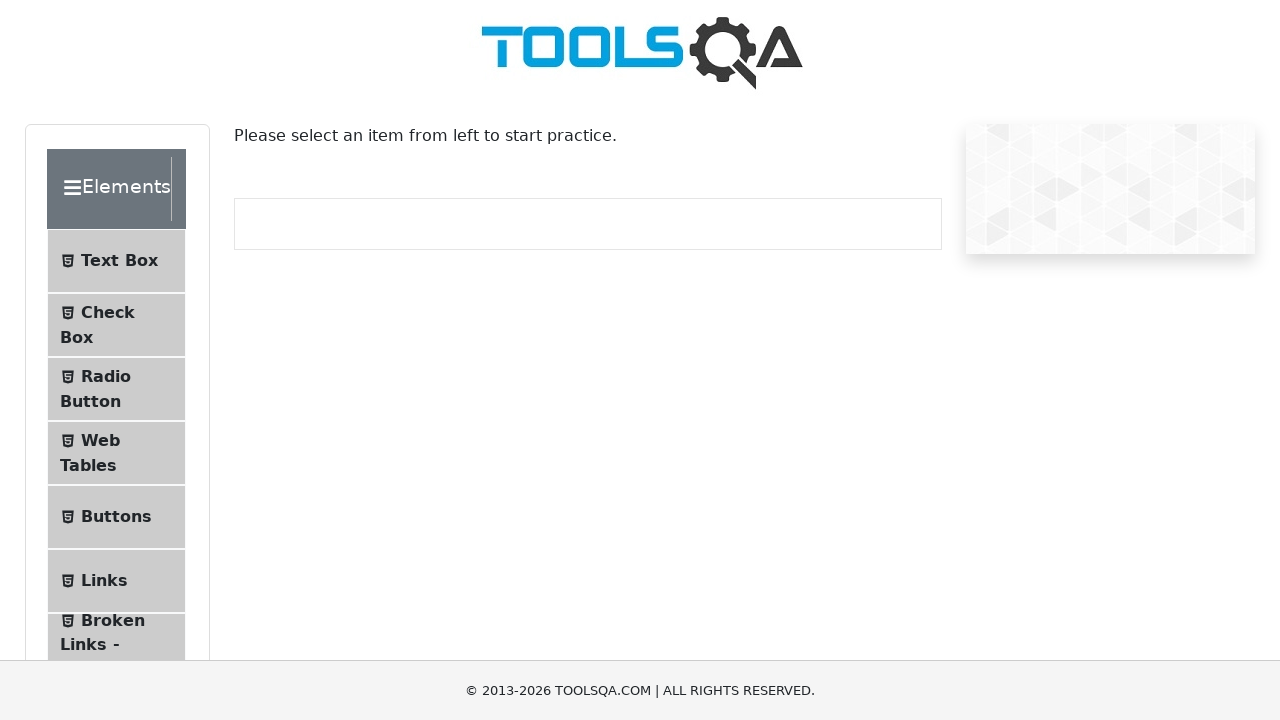